Tests a math calculation form by reading a value from the page, calculating a mathematical formula, filling in the answer, selecting a checkbox and radio button, then submitting the form.

Starting URL: https://suninjuly.github.io/math.html

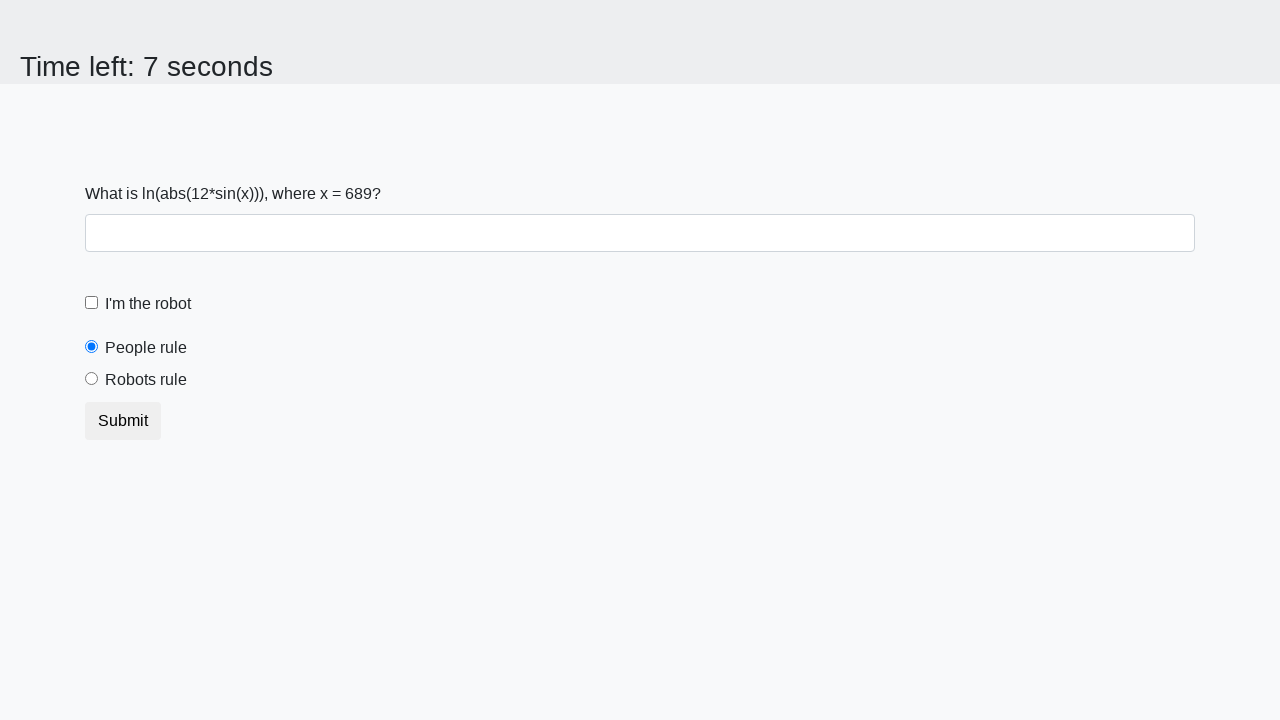

Located and read the x value from the page
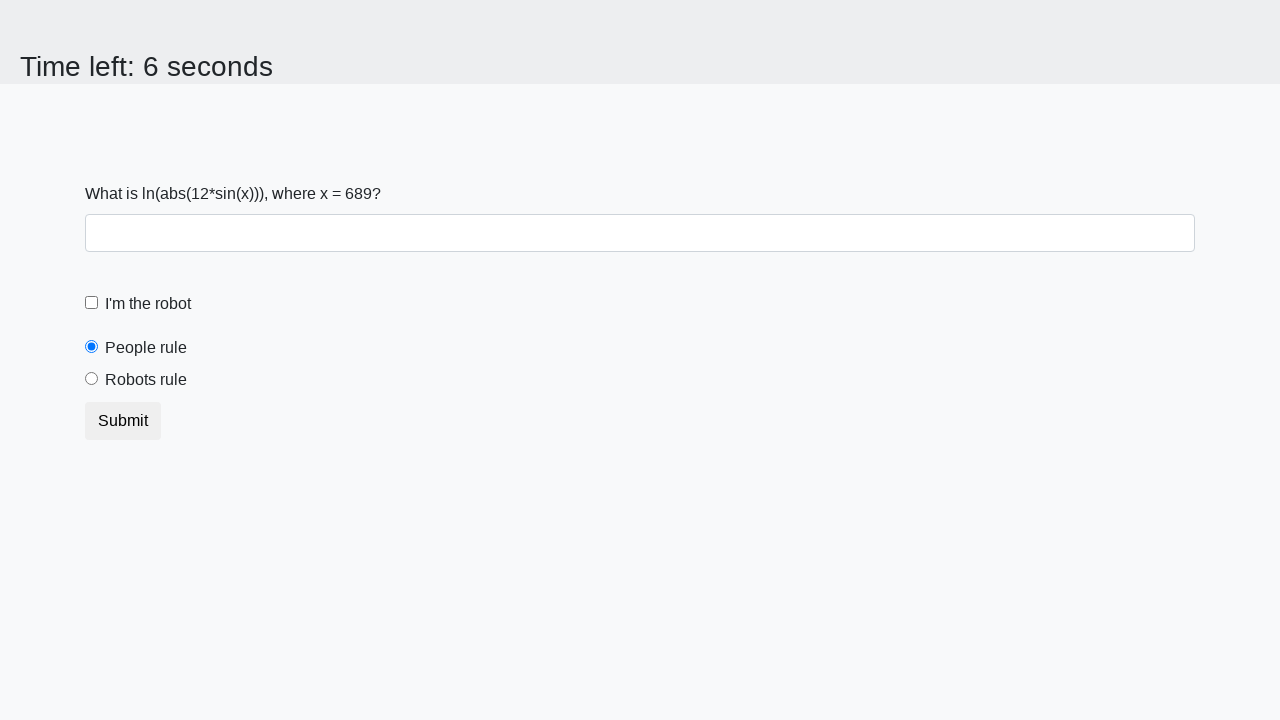

Calculated the answer using formula log(|12*sin(x)|)
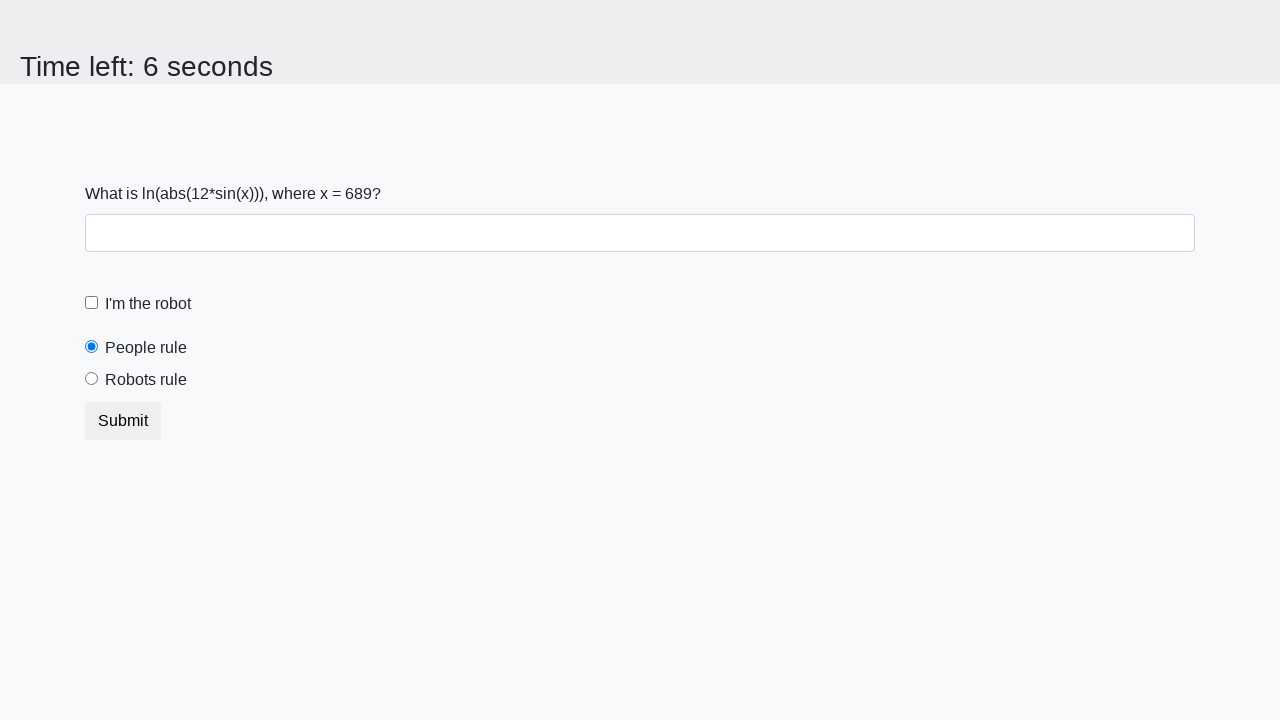

Filled in the calculated answer in the form on #answer
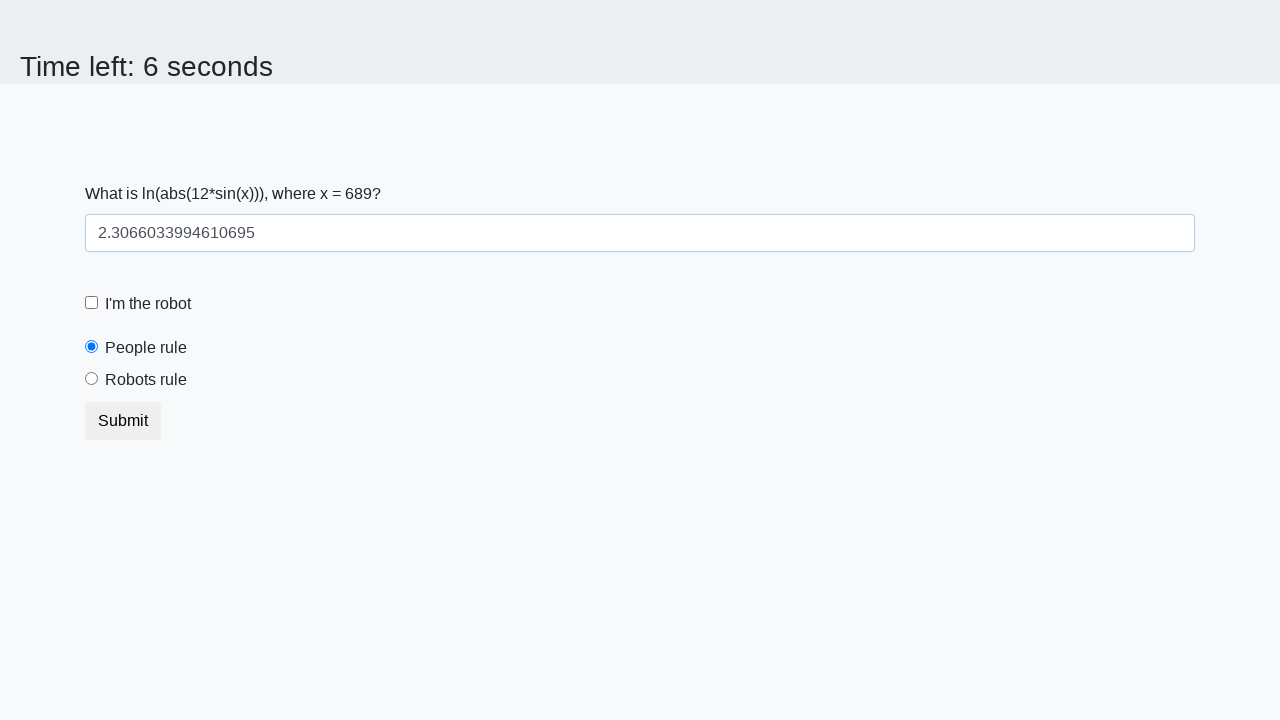

Clicked the robot checkbox at (92, 303) on #robotCheckbox
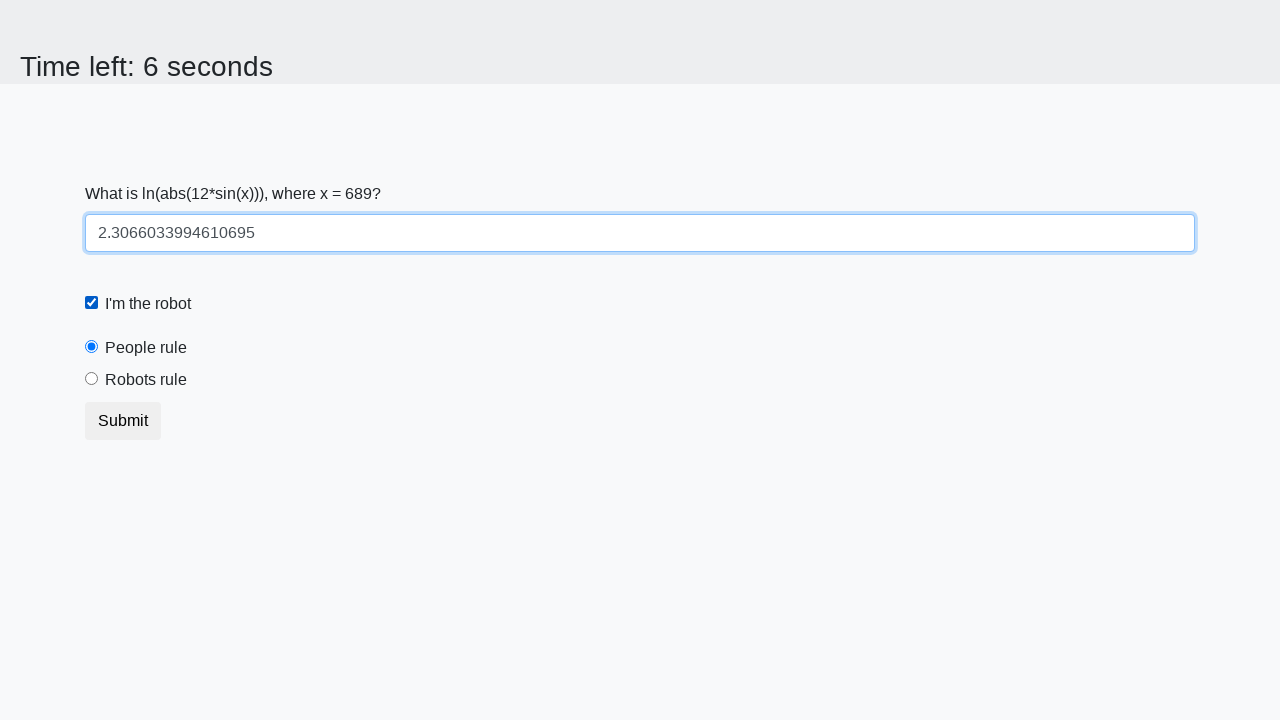

Selected the robots radio button at (92, 379) on #robotsRule
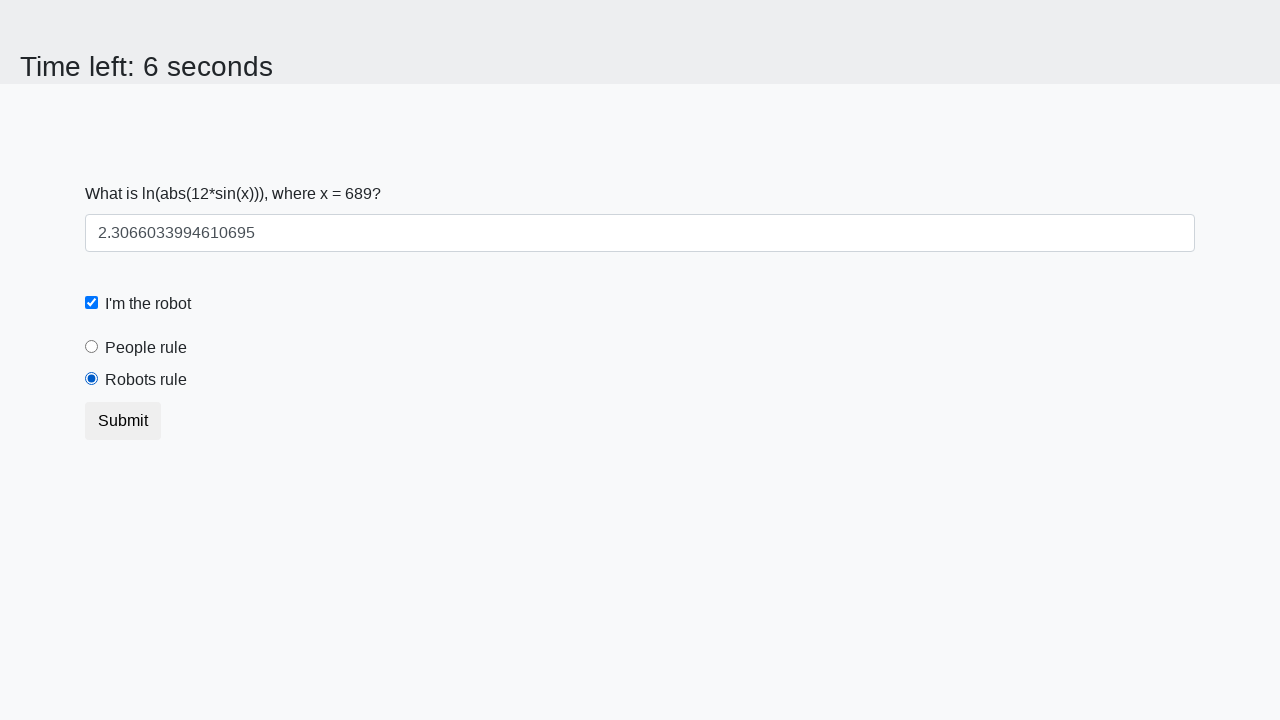

Clicked the submit button to submit the form at (123, 421) on button
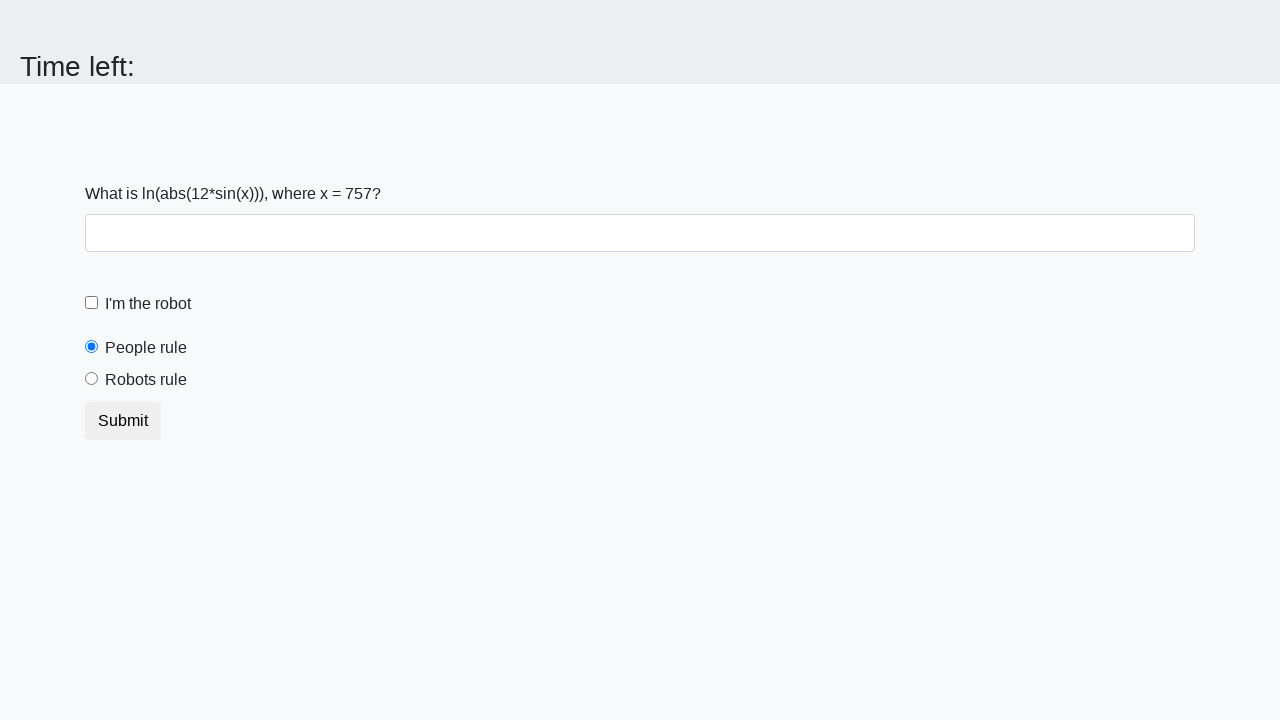

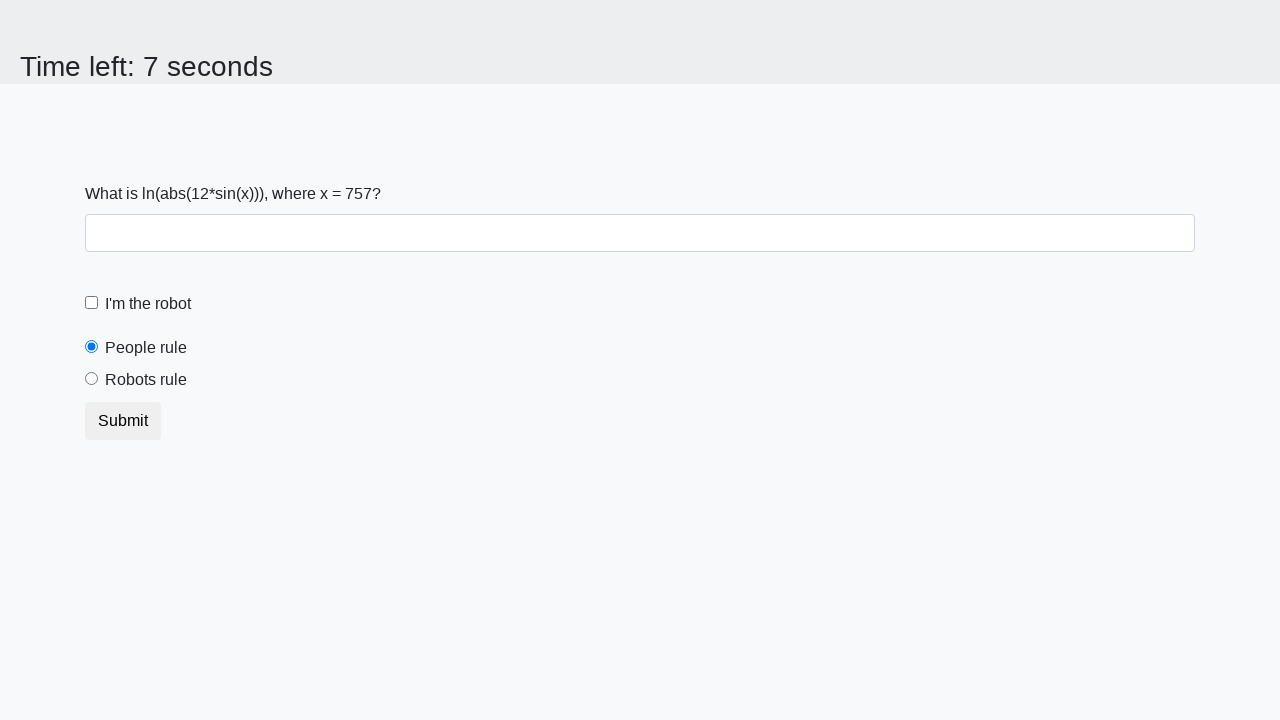